Tests dynamic content loading by clicking start button and waiting for hidden element to become visible

Starting URL: https://the-internet.herokuapp.com/dynamic_loading/1

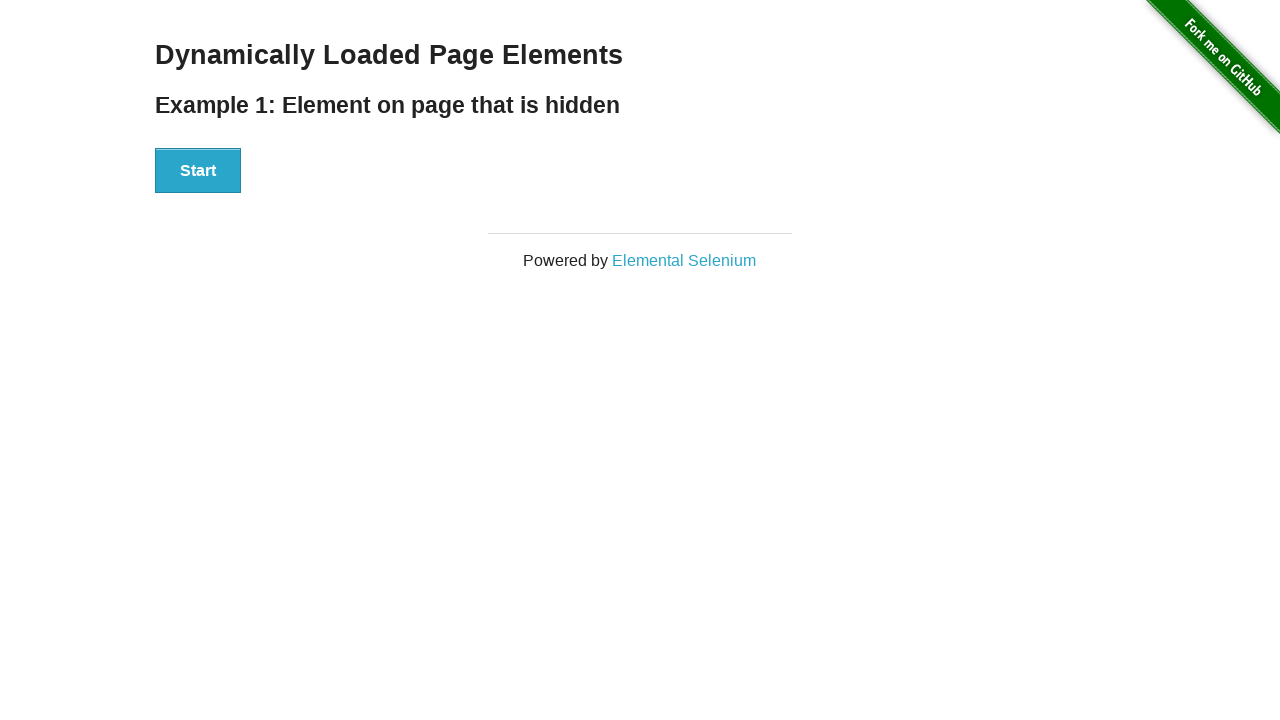

Clicked start button to trigger dynamic content loading at (198, 171) on #start button
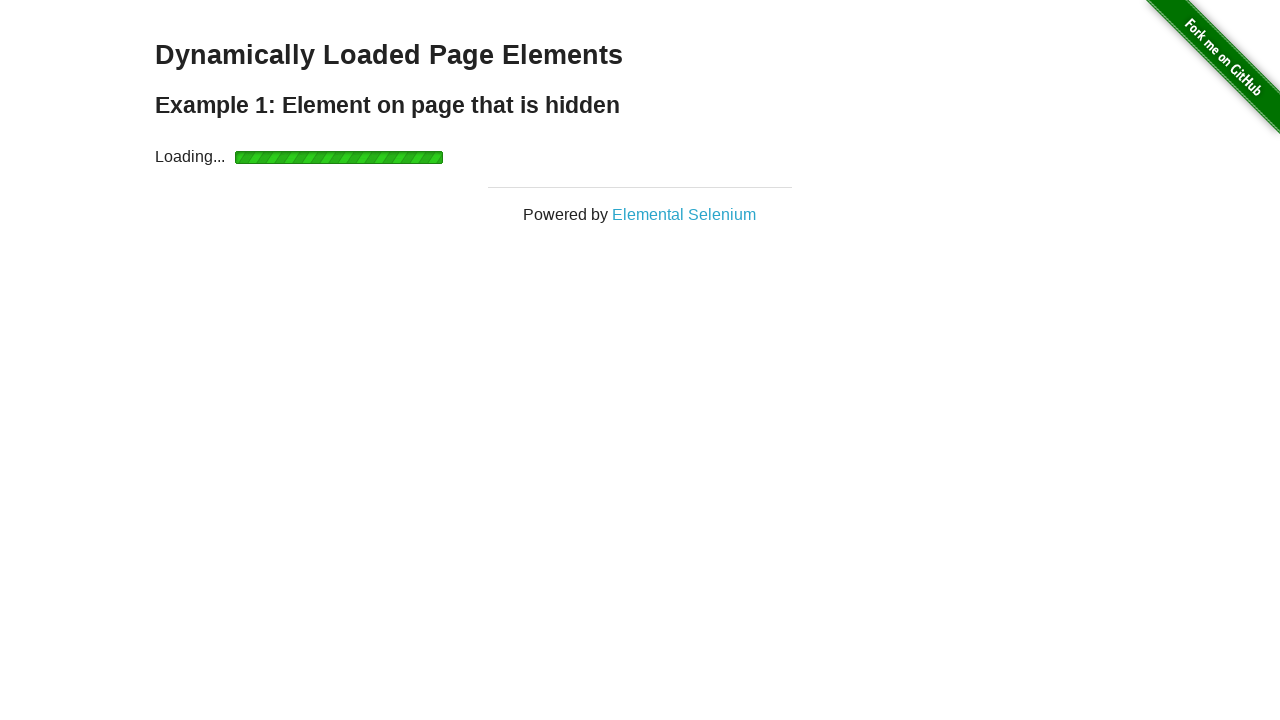

Waited for hidden element in #finish h4 to become visible
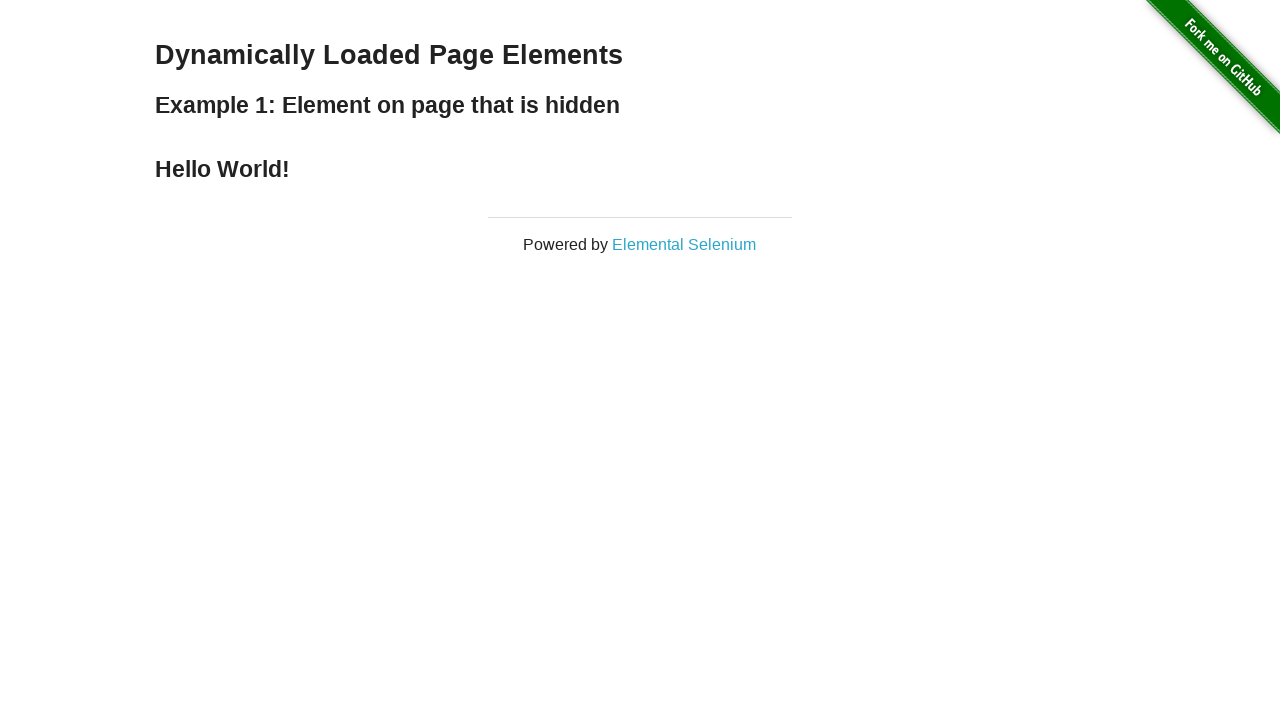

Retrieved text content from dynamically loaded element
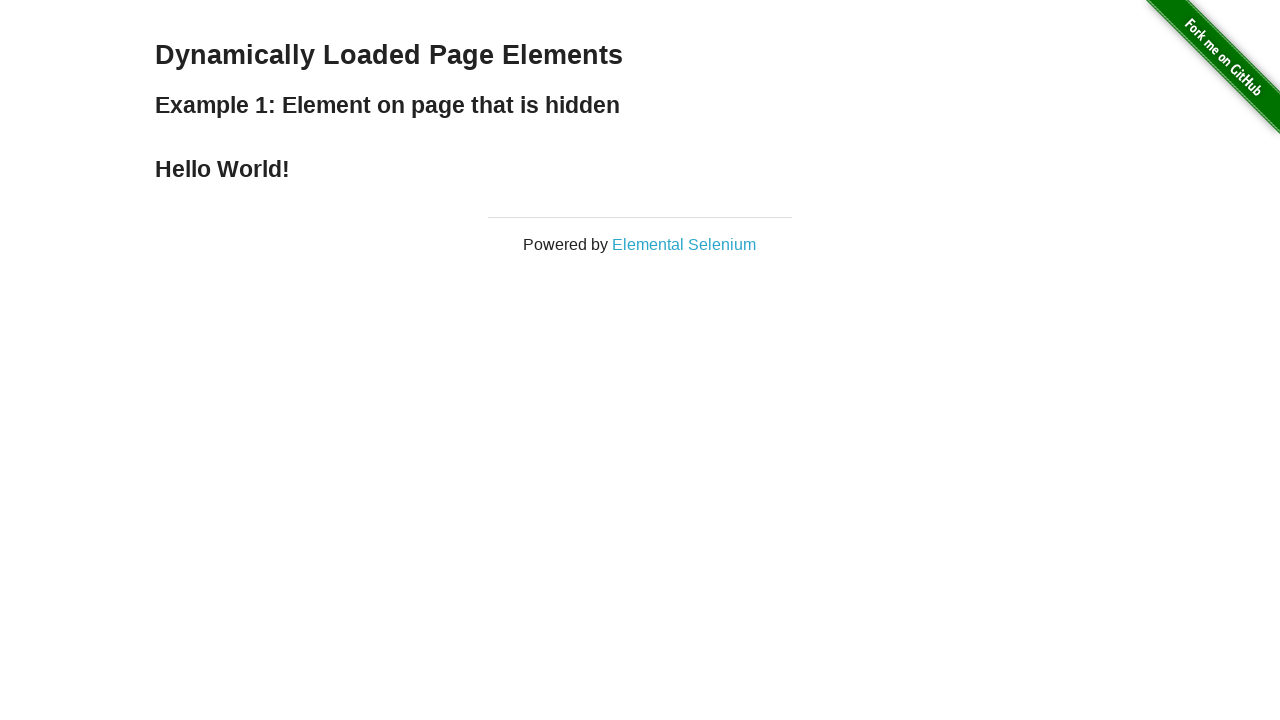

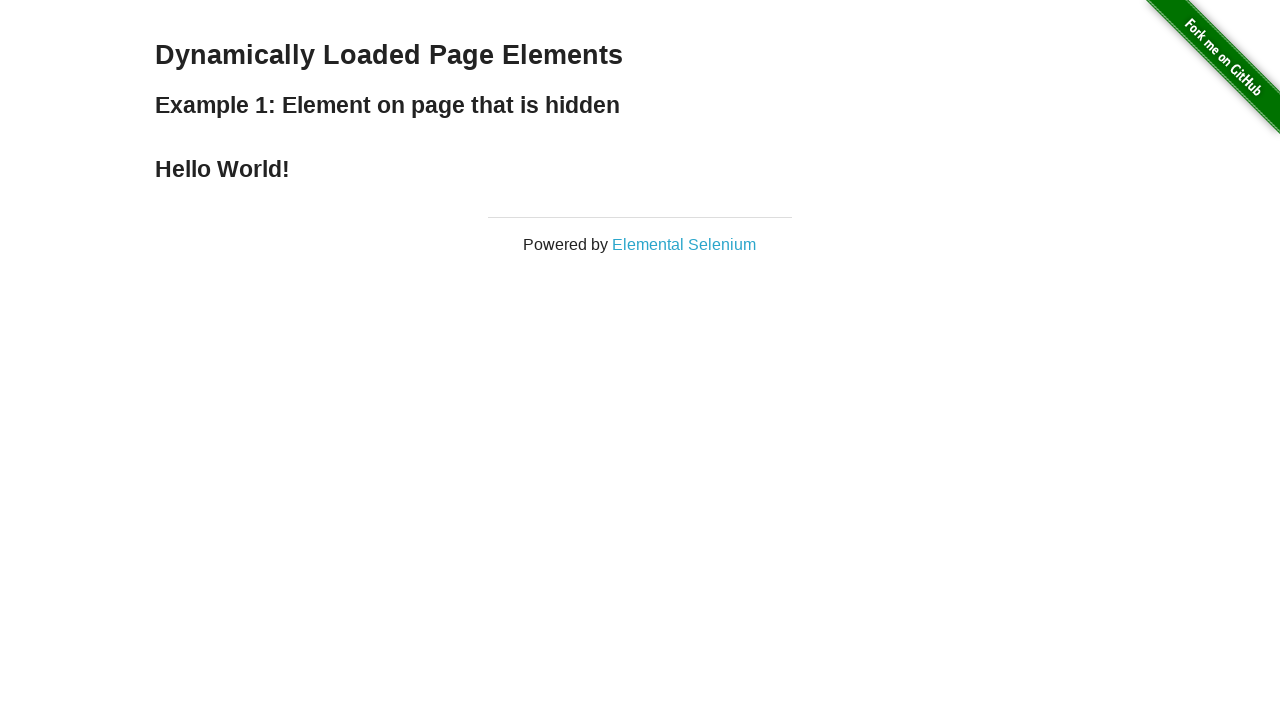